Tests JavaScript confirm alert functionality by clicking a button that triggers a confirm dialog and then accepting the alert

Starting URL: https://the-internet.herokuapp.com/javascript_alerts

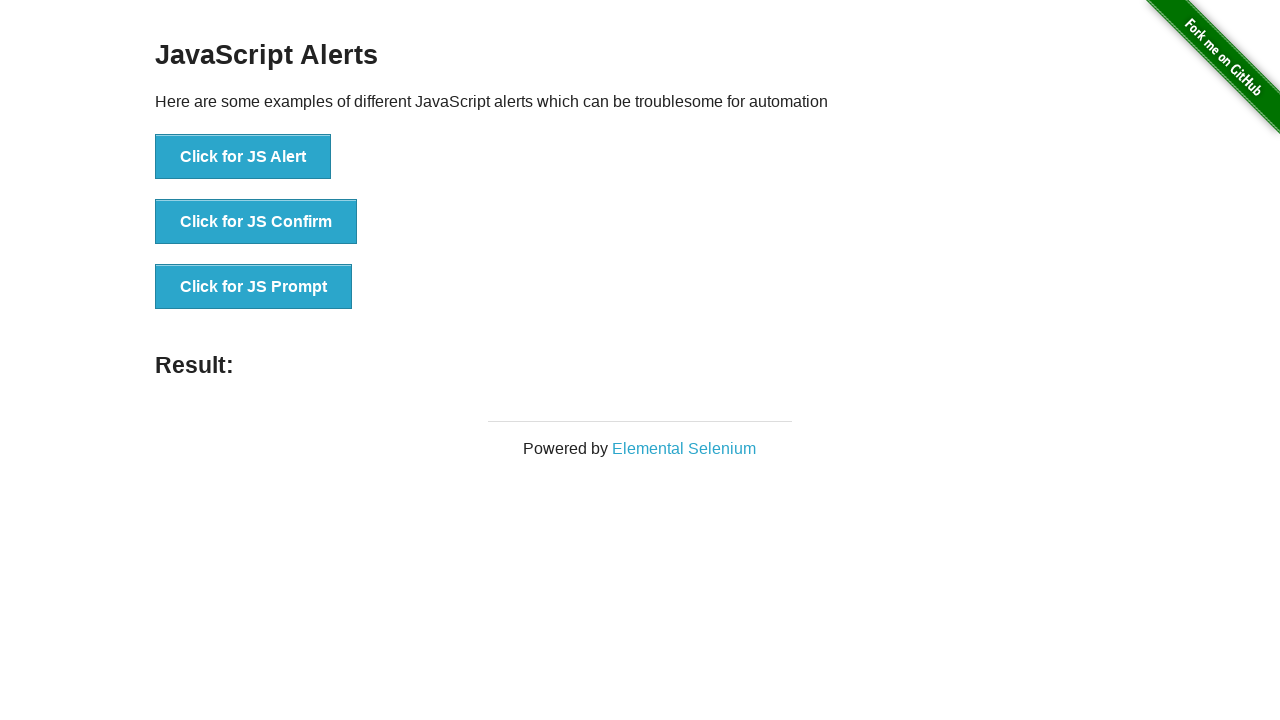

Clicked the button that triggers JS Confirm alert at (256, 222) on xpath=//*[@id="content"]/div/ul/li[2]/button
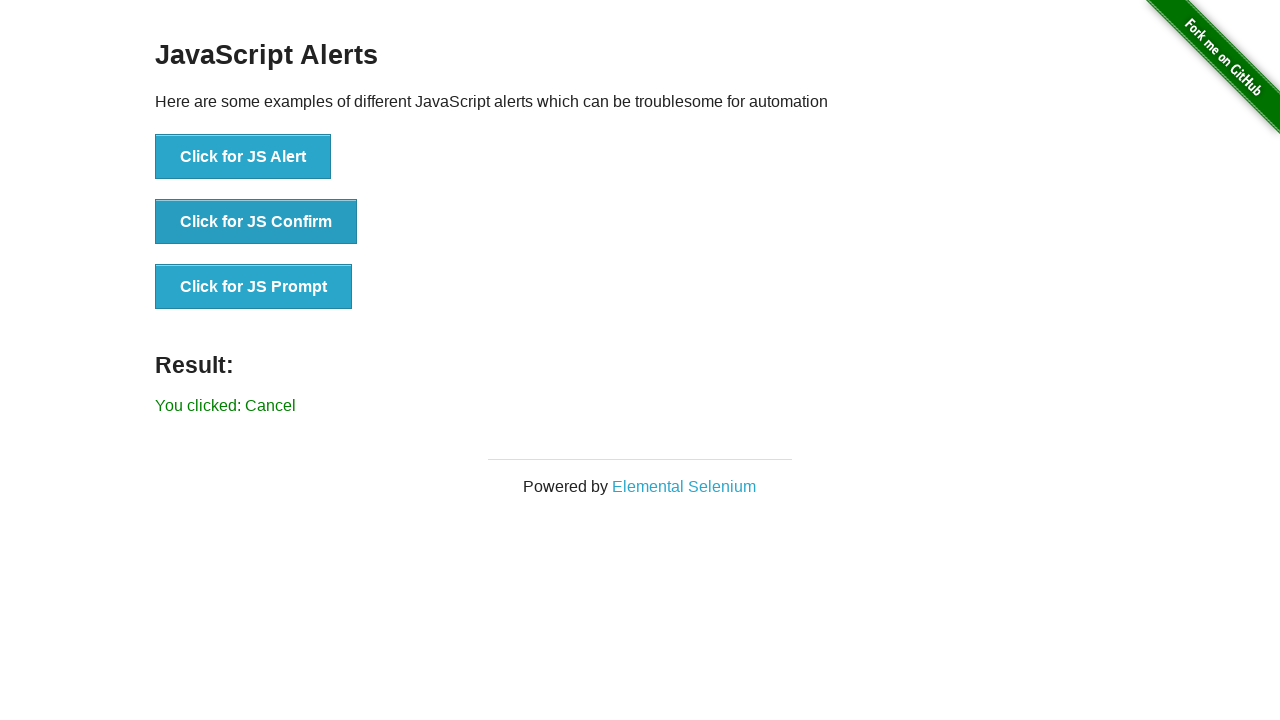

Set up dialog handler to accept confirm alerts
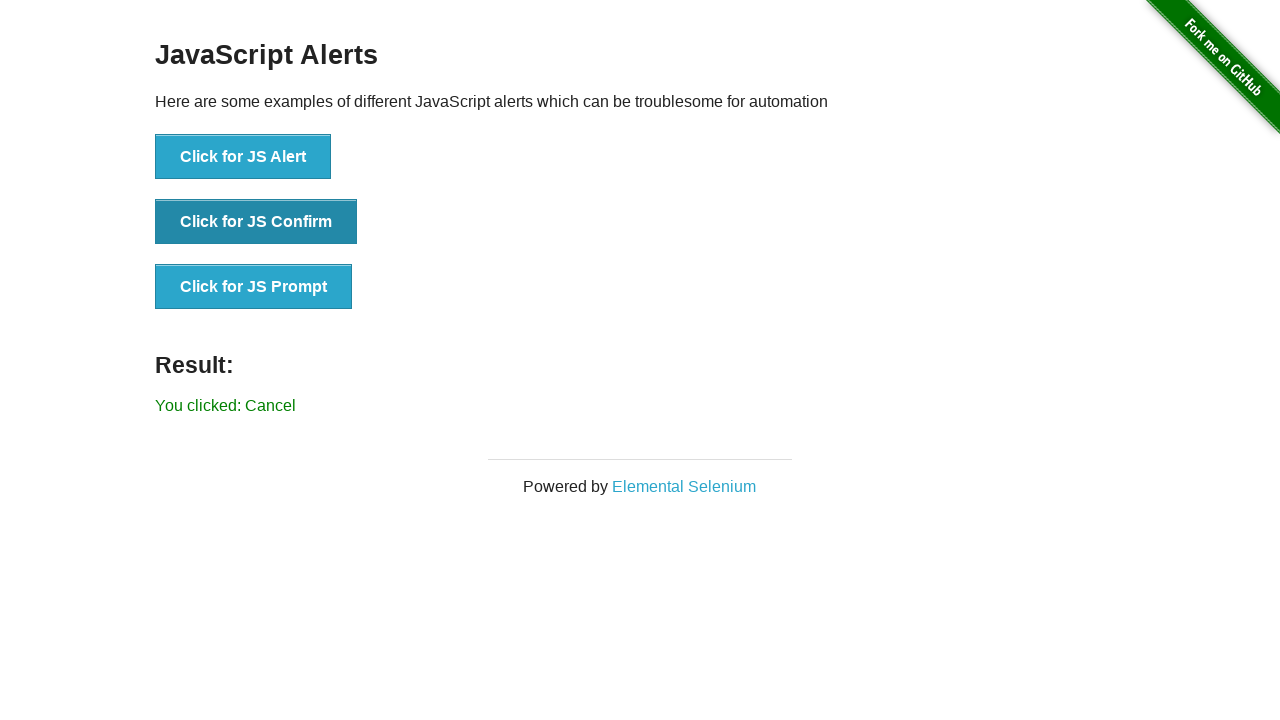

Clicked the JS Confirm button using locator at (256, 222) on button:has-text("Click for JS Confirm")
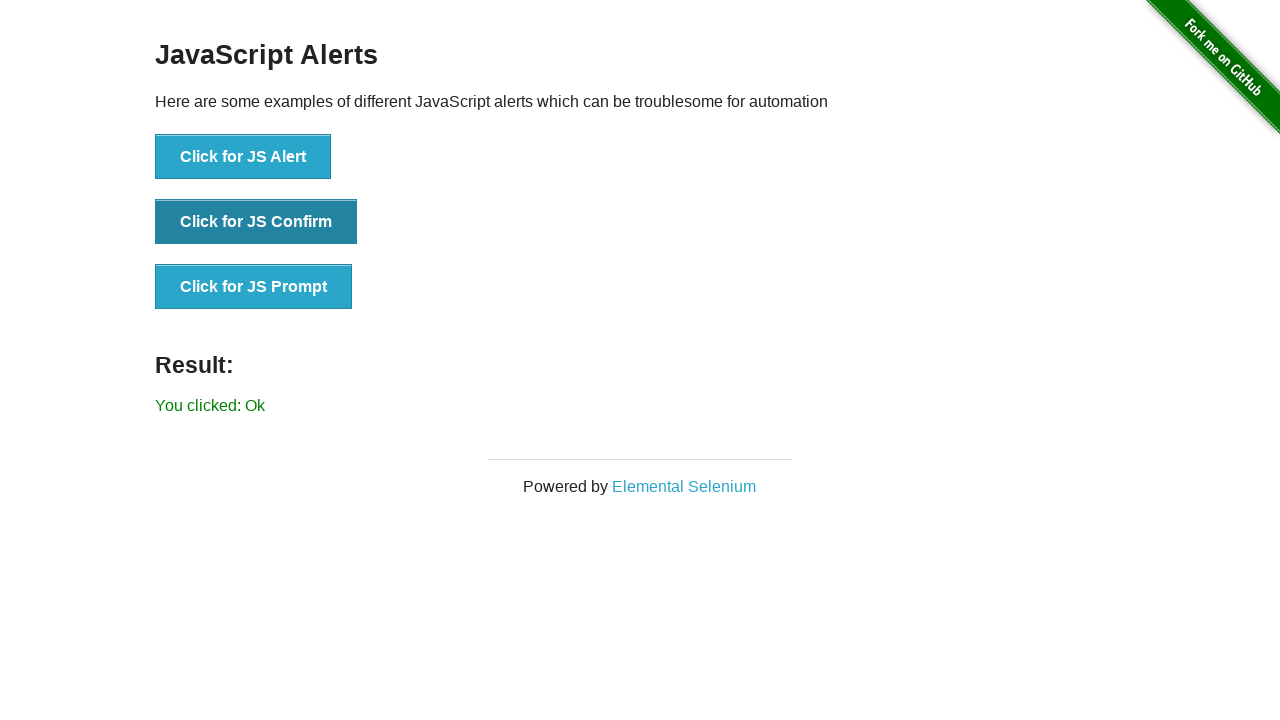

Waited for result element to appear after confirming alert
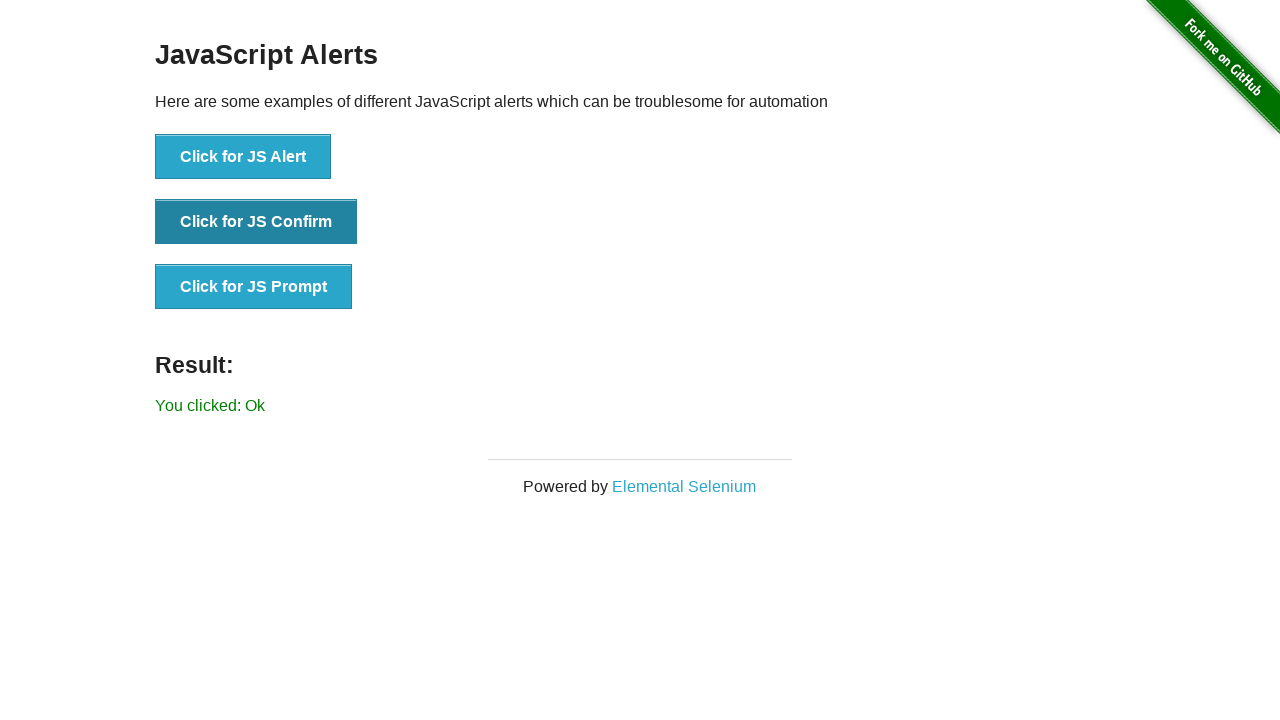

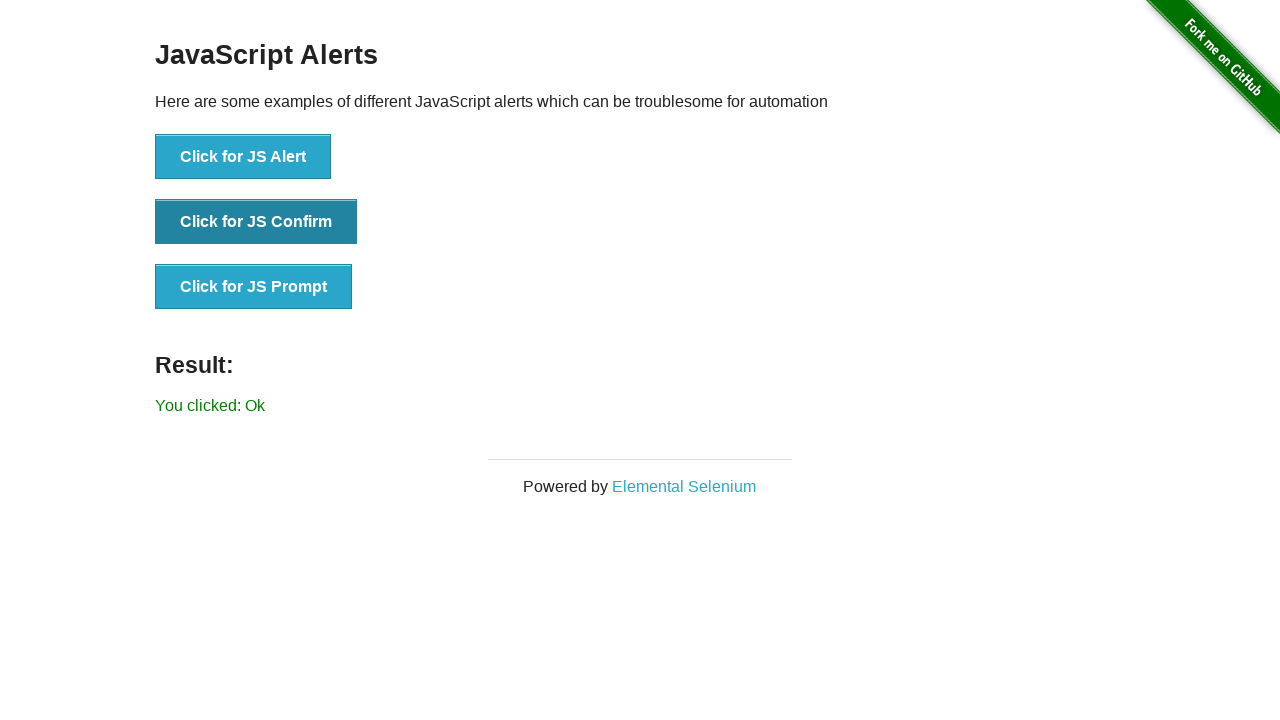